Navigates to Rediff.com homepage and clicks on the sign-in link in the header area

Starting URL: http://www.rediff.com/

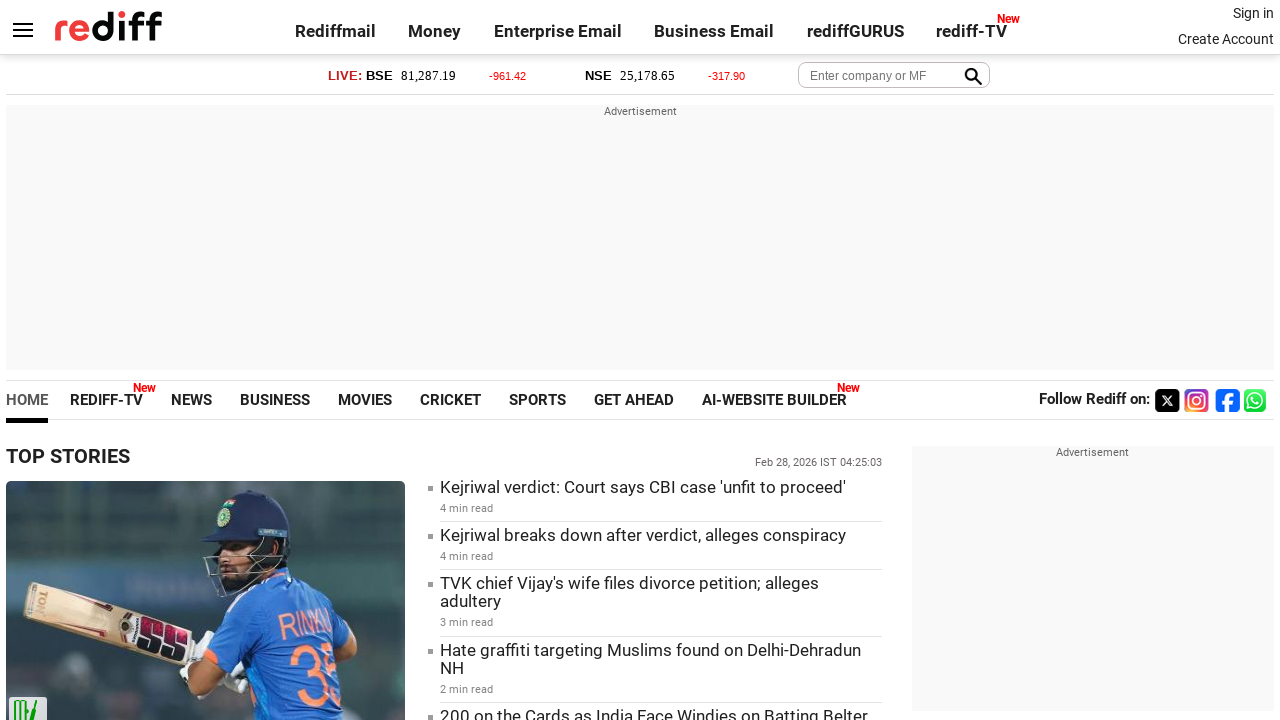

Navigated to Rediff.com homepage
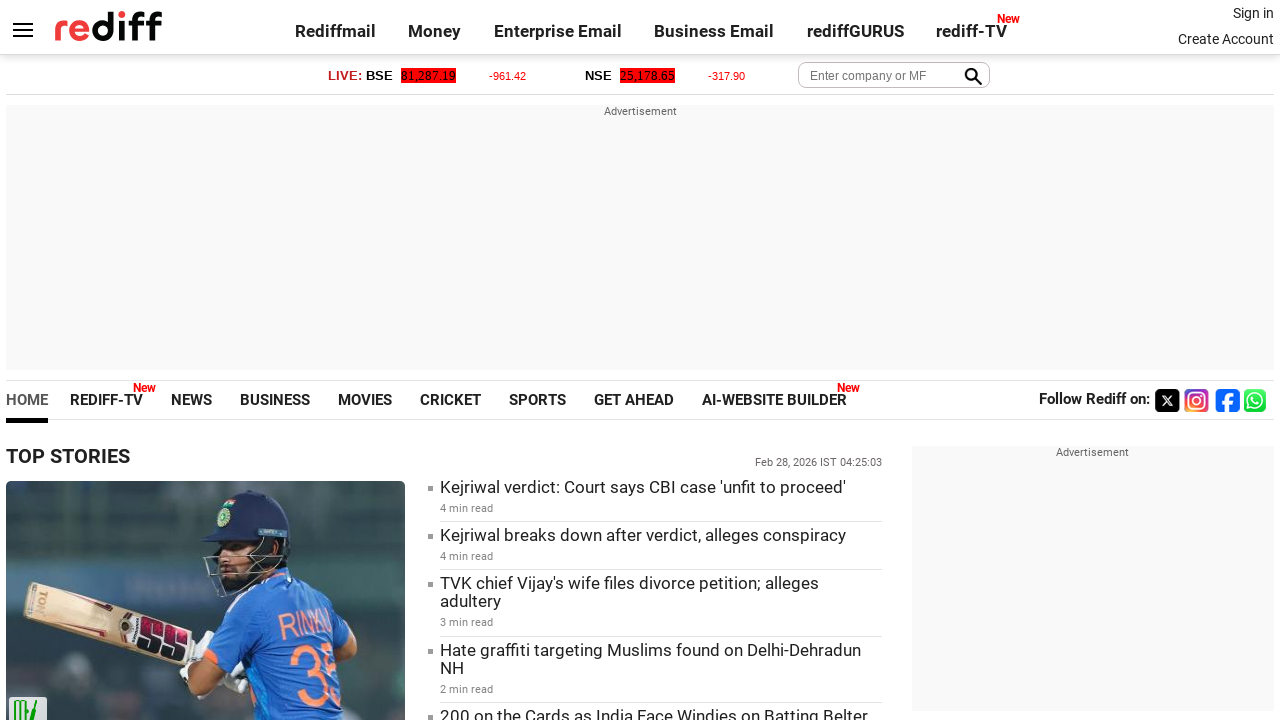

Clicked on the sign-in link in the header area at (1253, 13) on xpath=//*[@id='signin_info']/a[1]
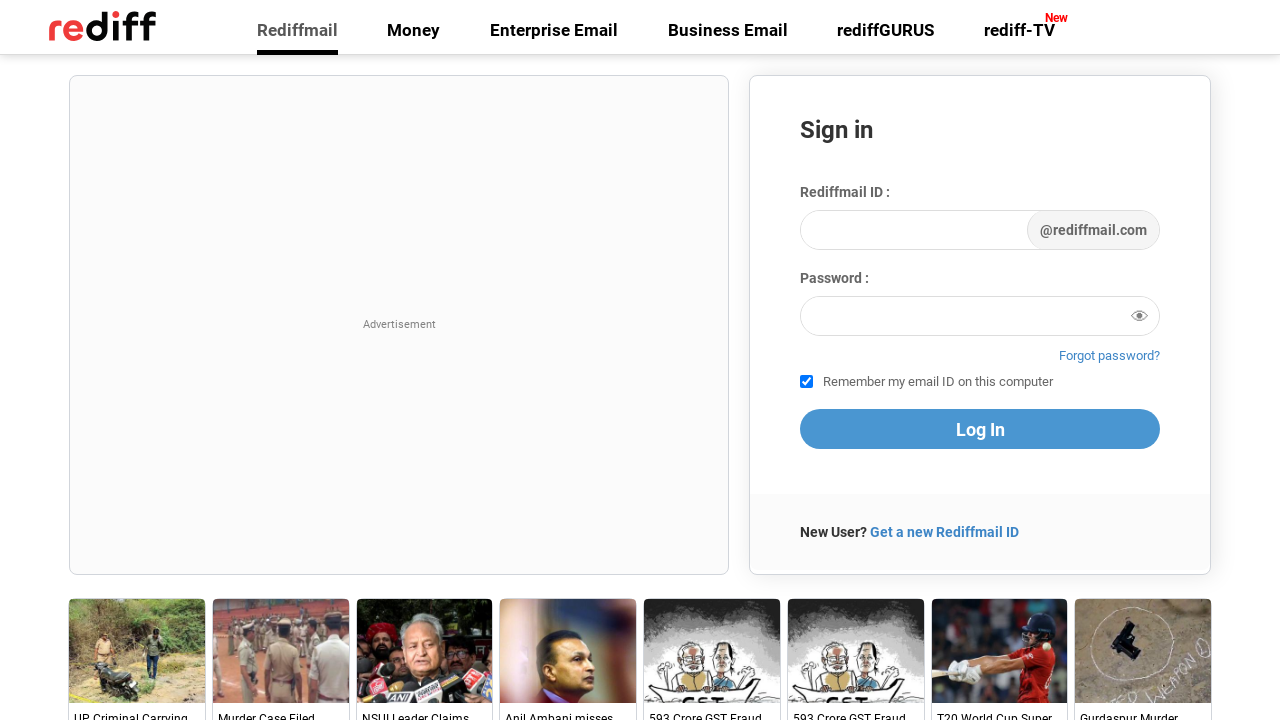

Navigation completed and page fully loaded
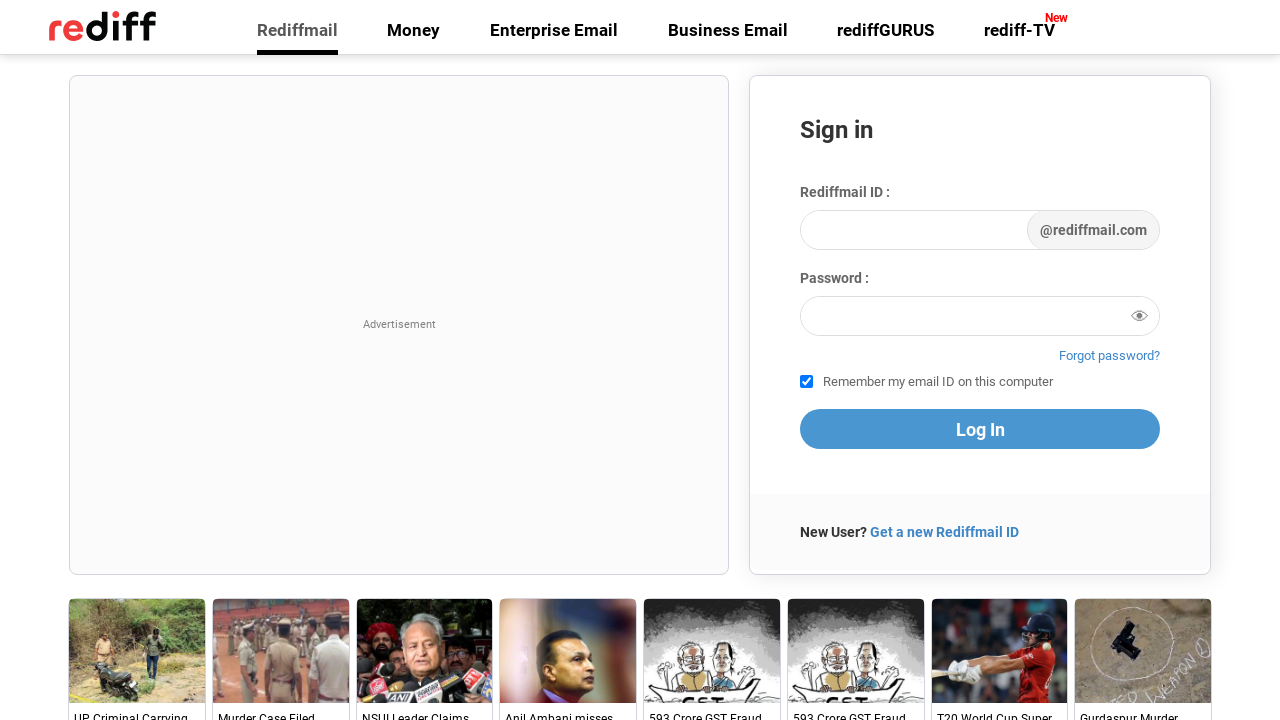

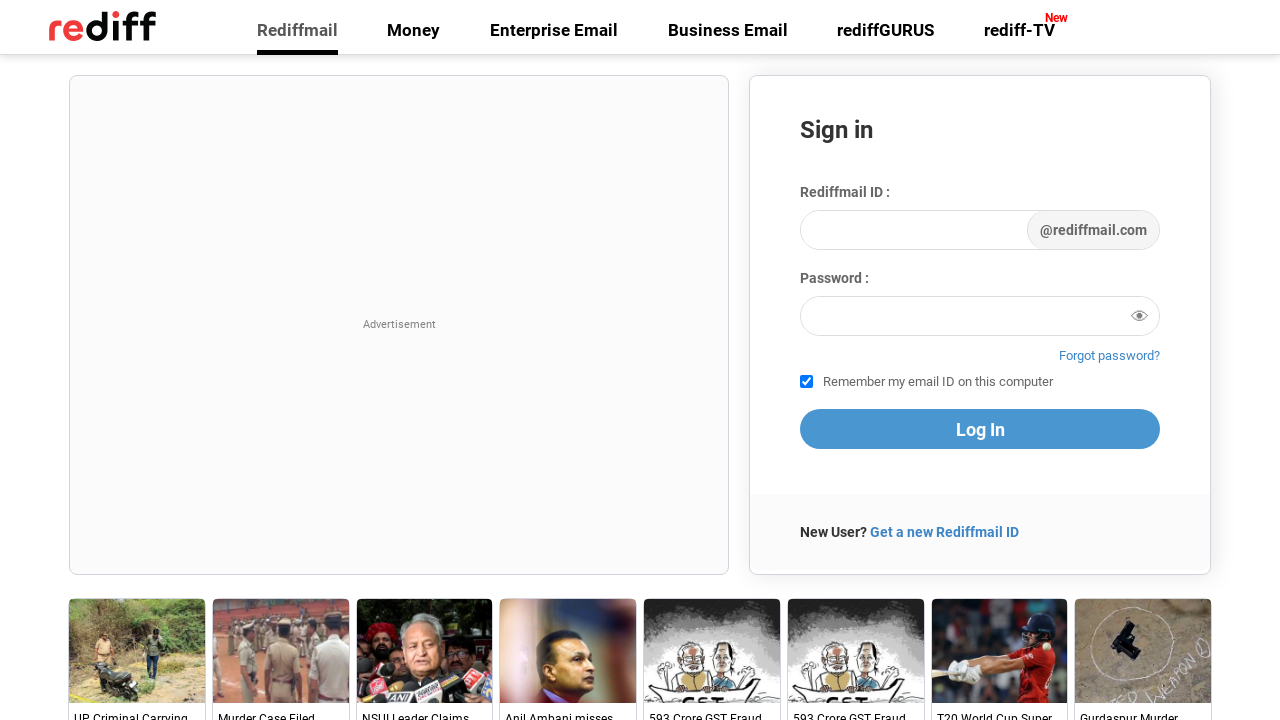